Tests multiple window/tab handling by opening a new window, switching between windows, and verifying content in each

Starting URL: https://the-internet.herokuapp.com

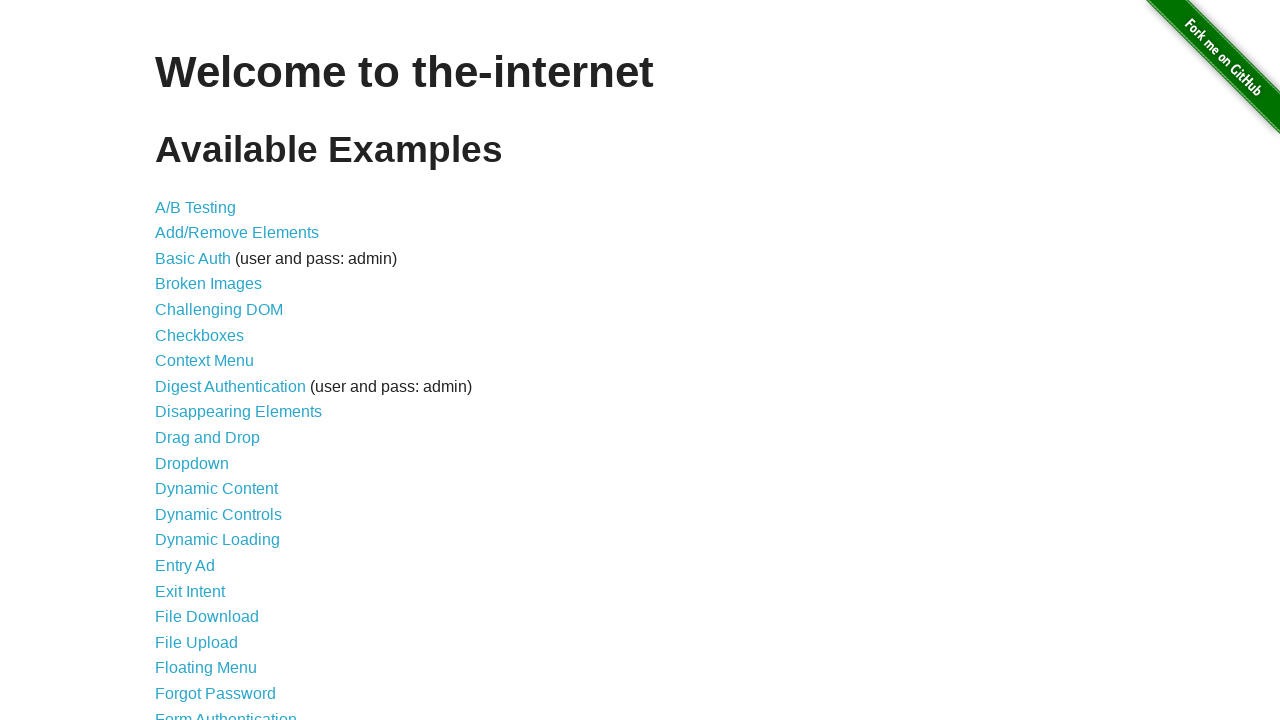

Clicked on Multiple Windows link at (218, 369) on text=Multiple Windows
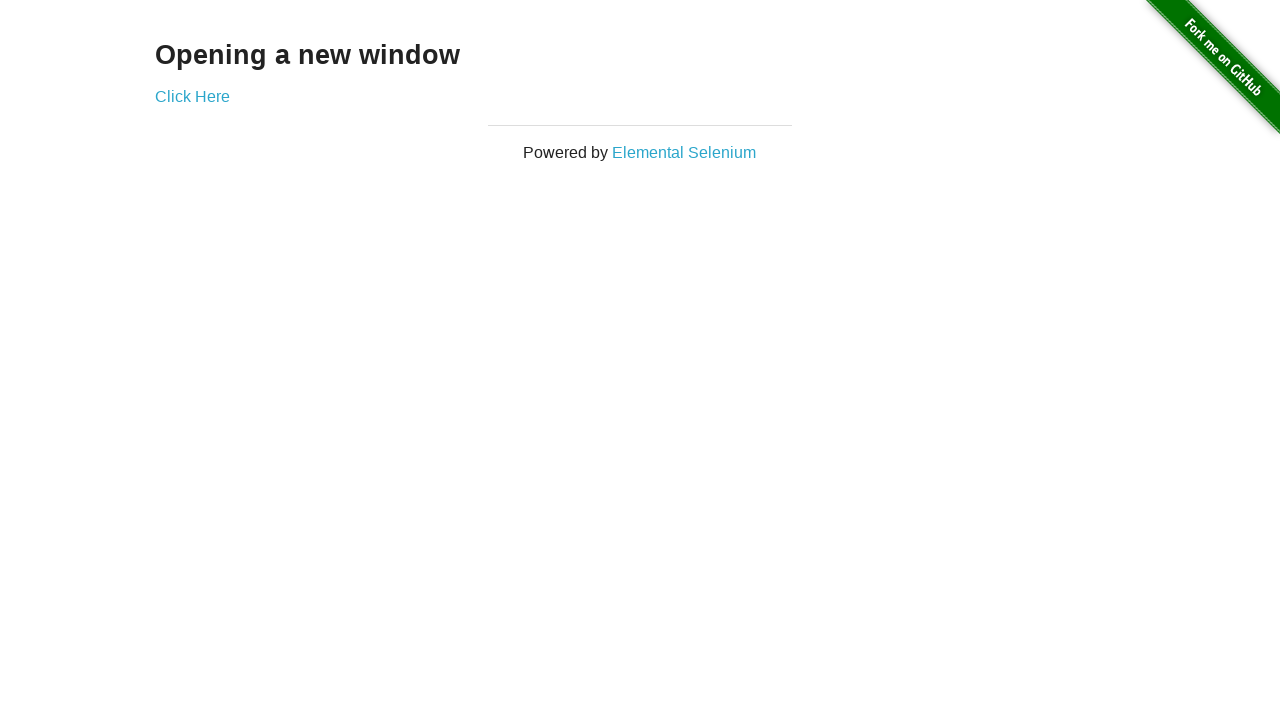

Clicked 'Click Here' to open new window/tab at (192, 96) on text=Click Here
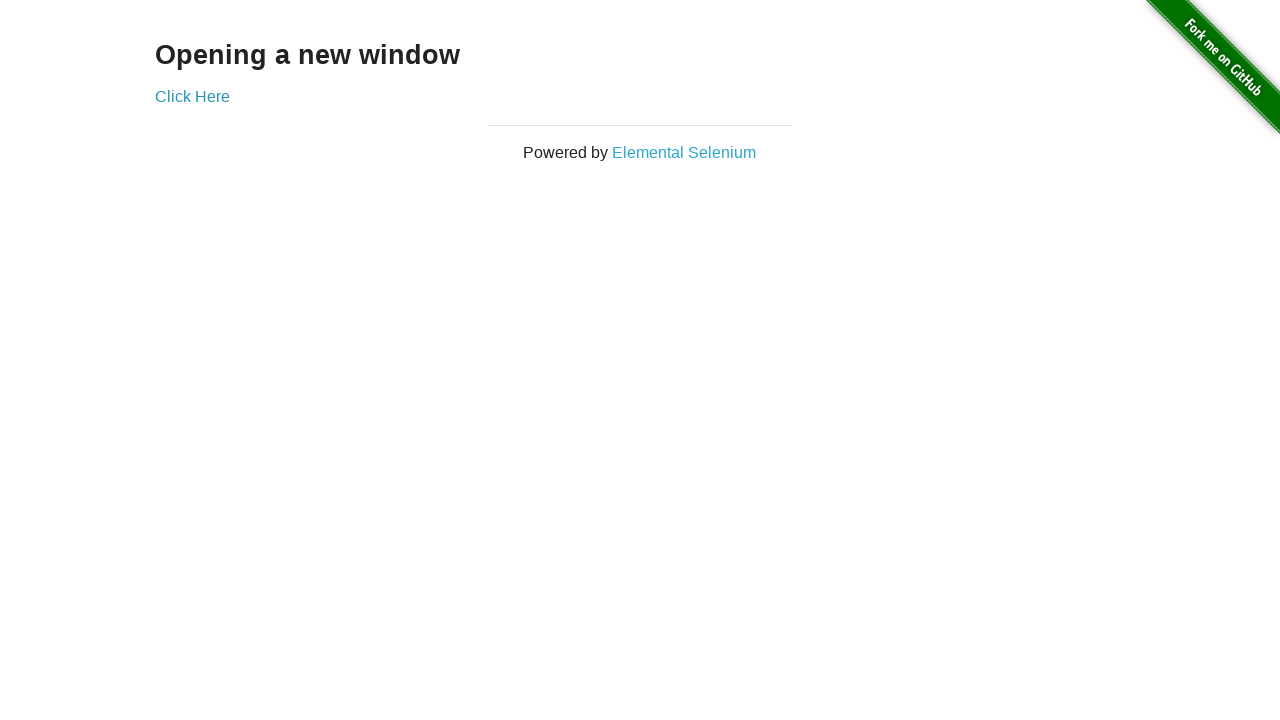

New window/tab opened and captured
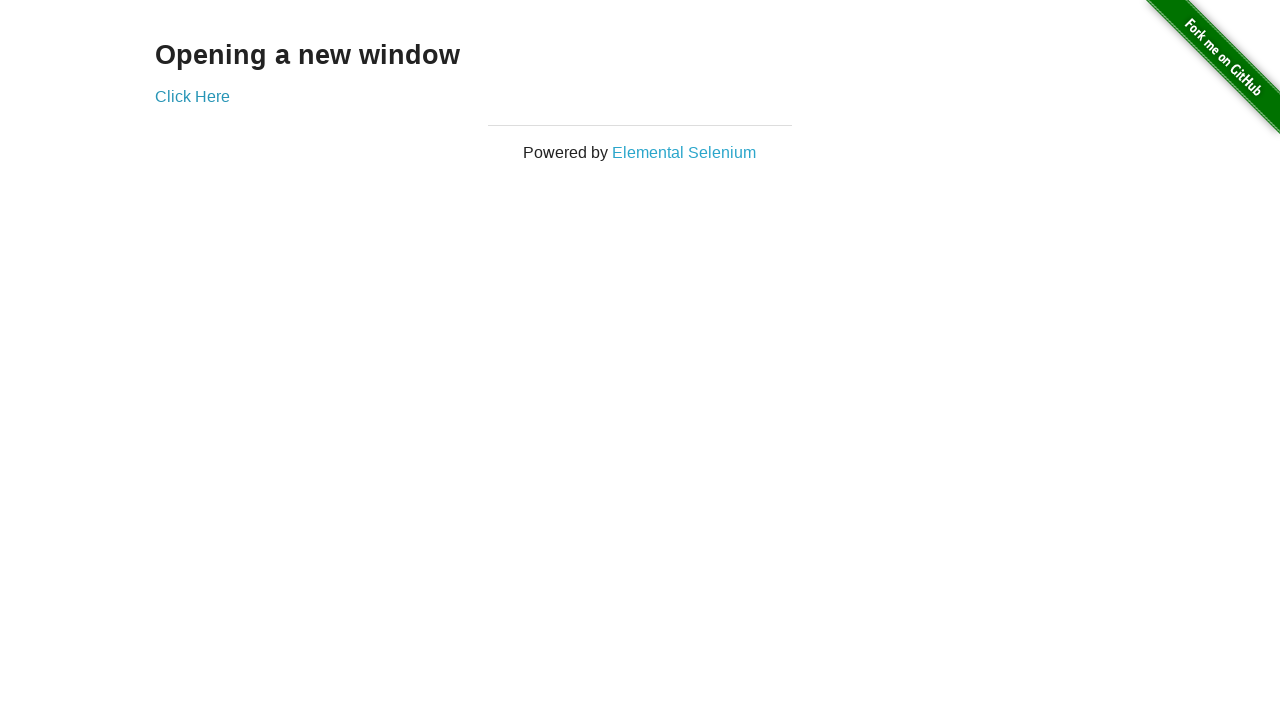

Child window loaded completely
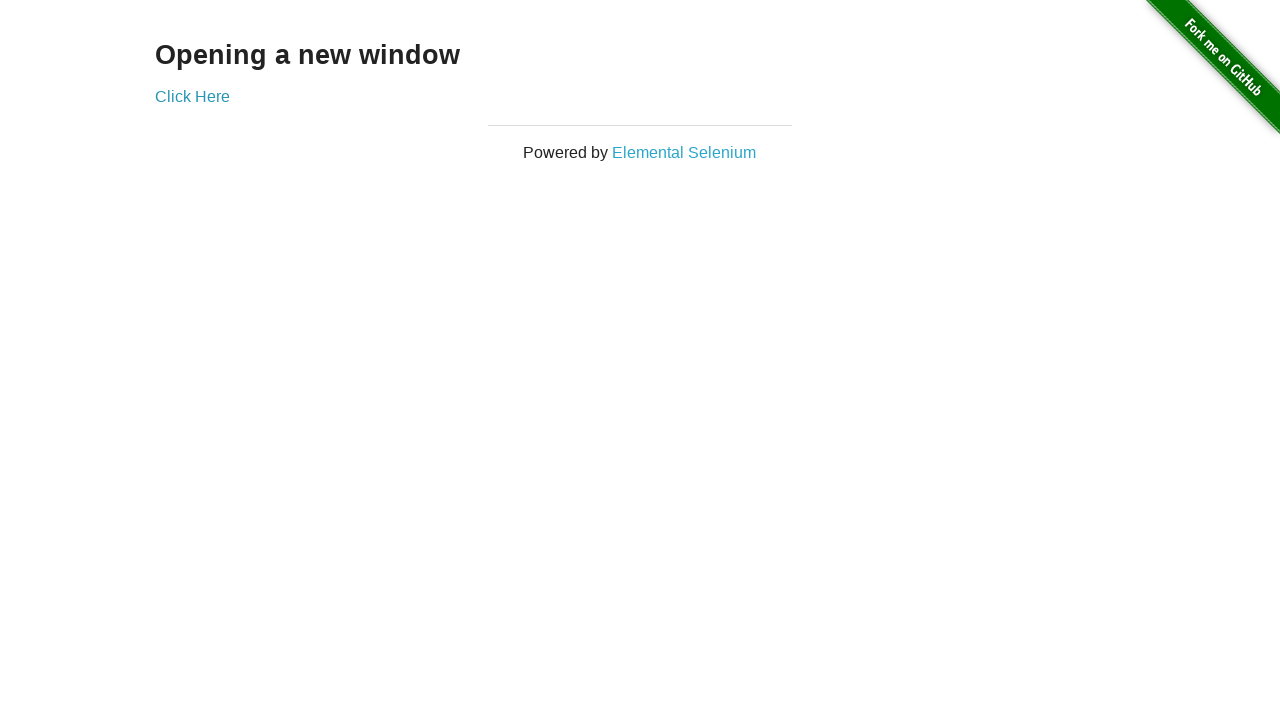

Verified child window contains 'New Window' heading
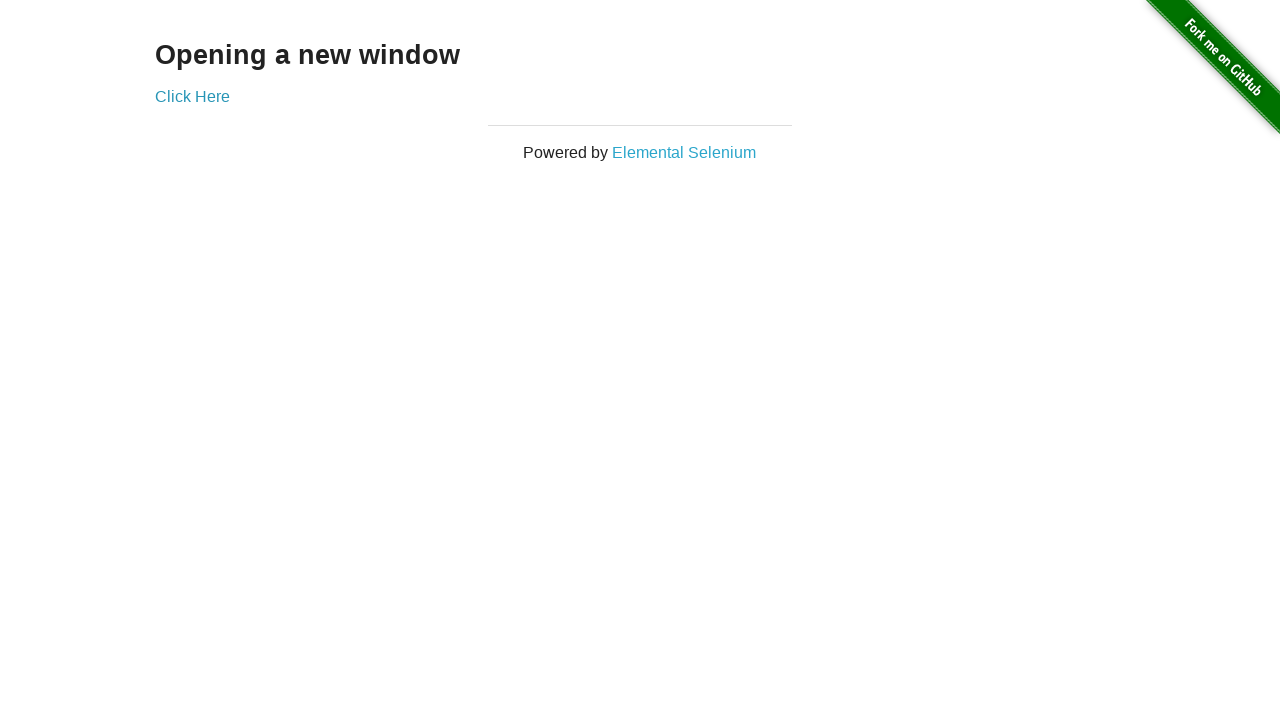

Verified parent window contains 'Opening a new window' heading
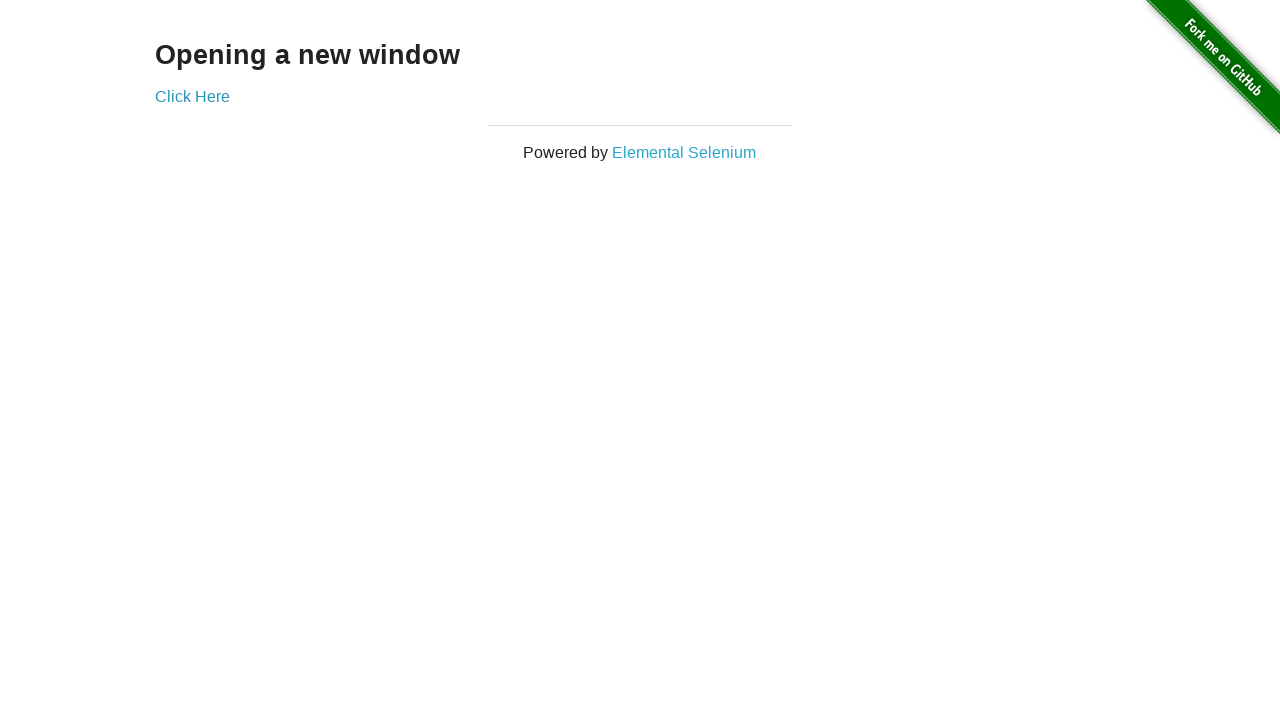

Closed the child window/tab
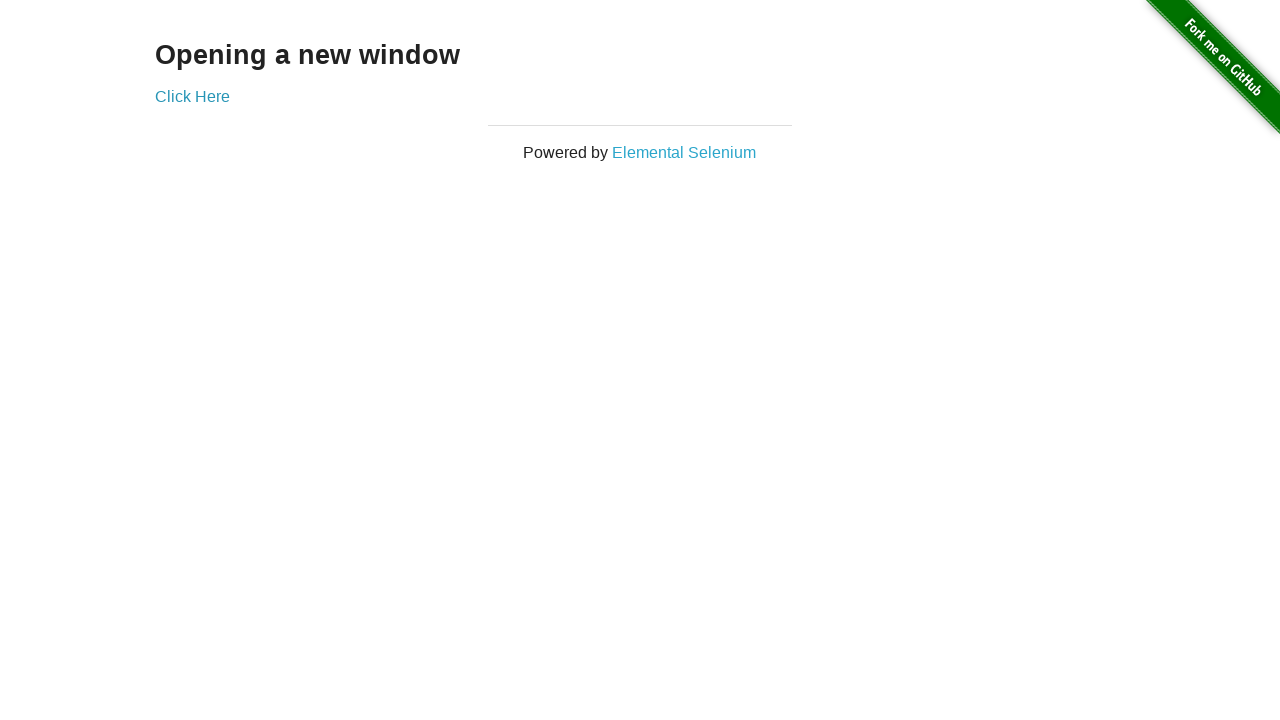

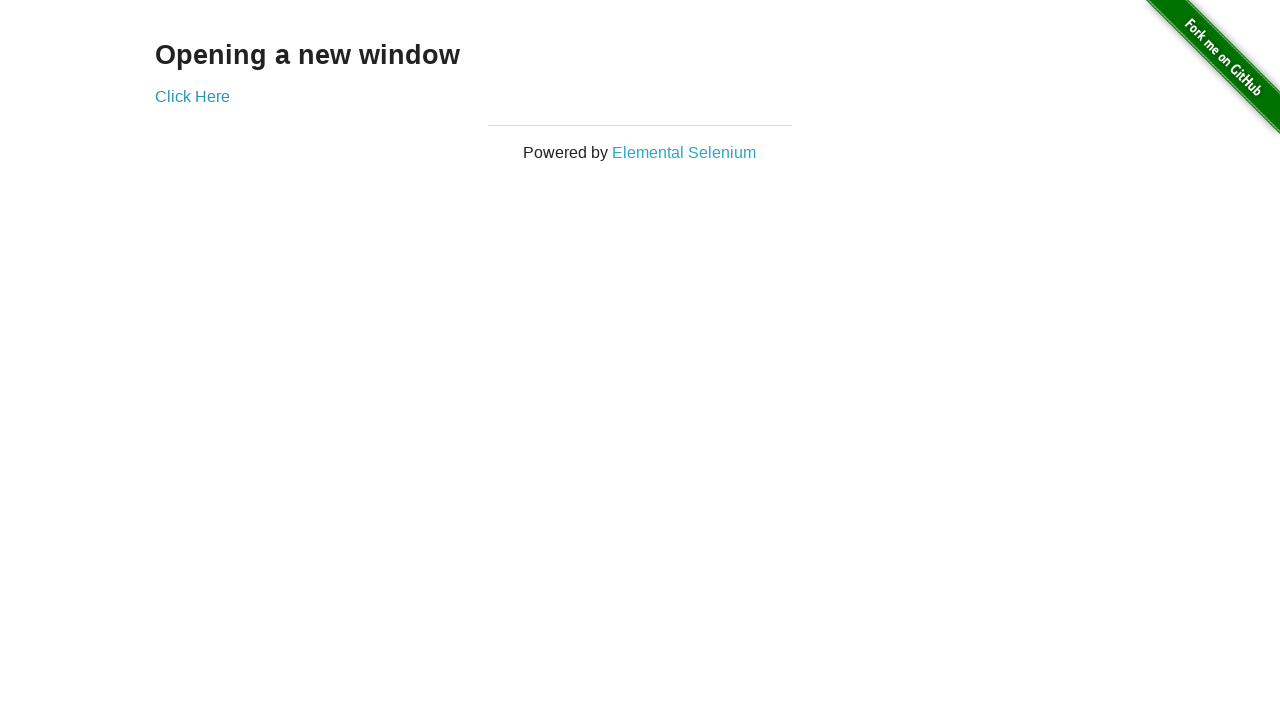